Tests mouse movement and keyboard input functionality by moving the mouse, clicking on an email field, typing an email address, and pressing Enter.

Starting URL: https://vwo.com/free-trial/?utm_medium=website&utm_source=login-page&utm_campaign=mof_eg_loginpage

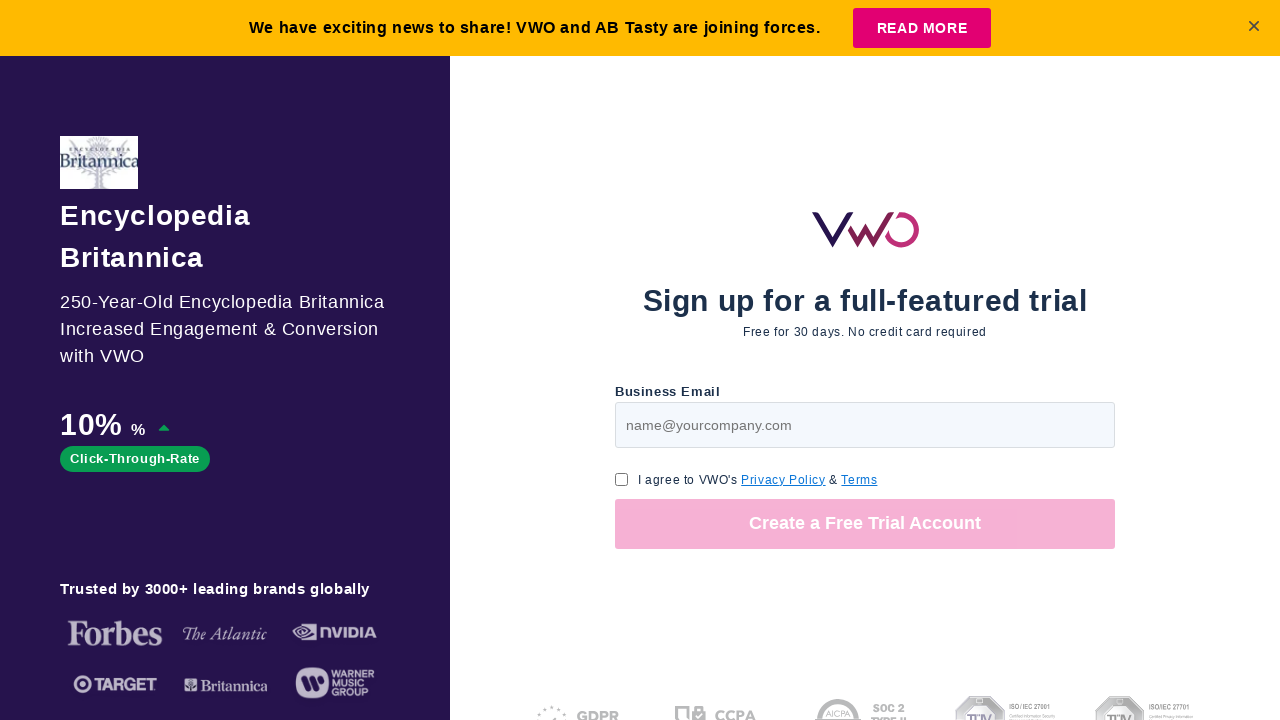

Moved mouse to coordinates (100, 100) at (100, 100)
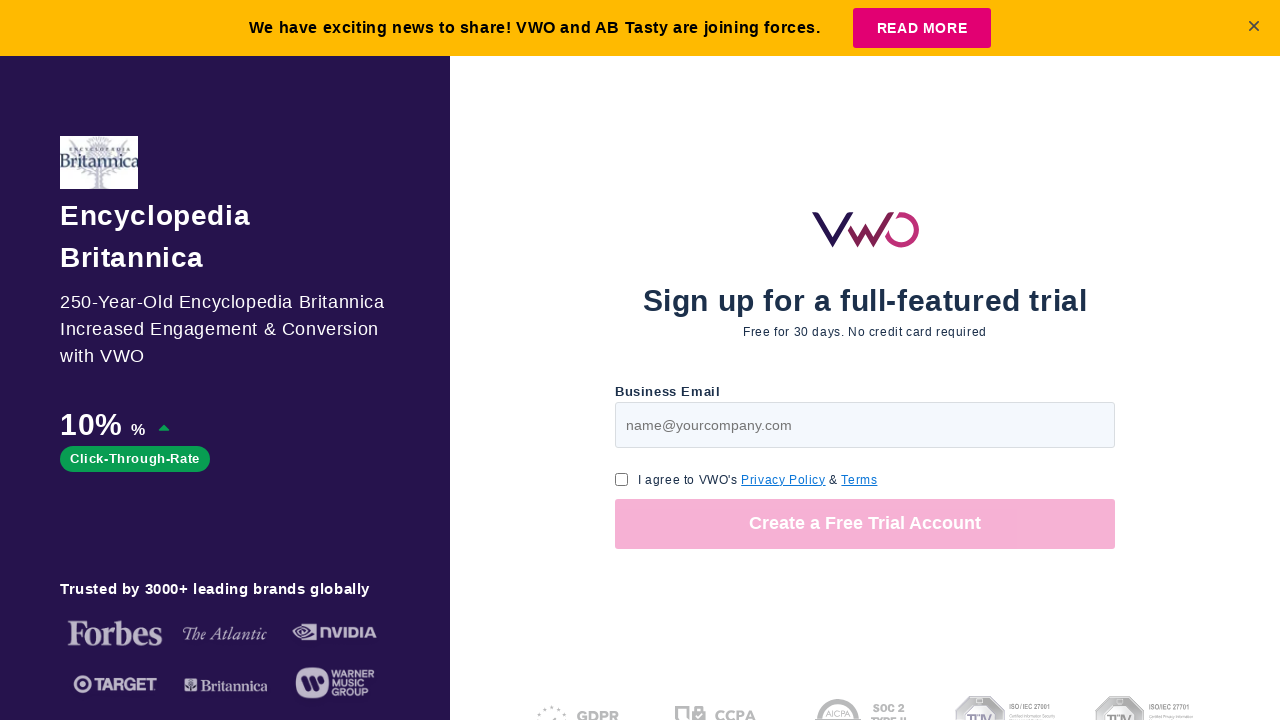

Clicked on the email input field at (865, 424) on #page-v1-step1-email
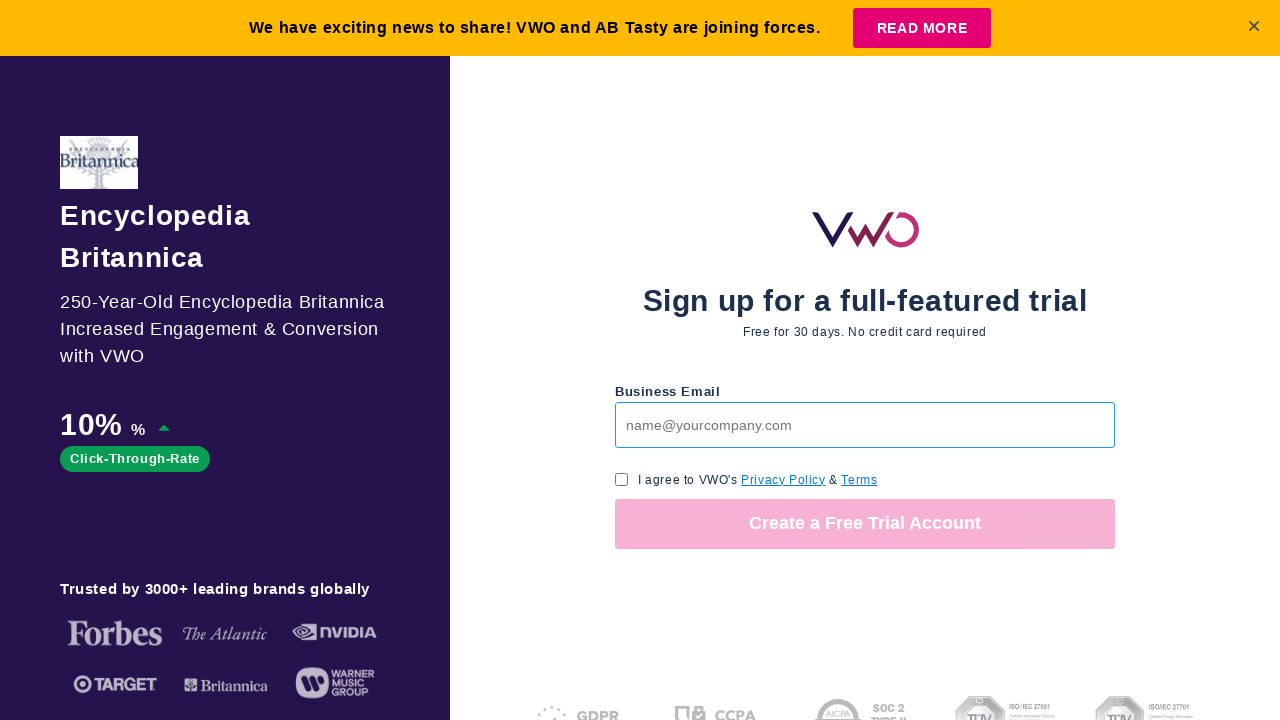

Typed email address 'name@yourcompany.com' into the field
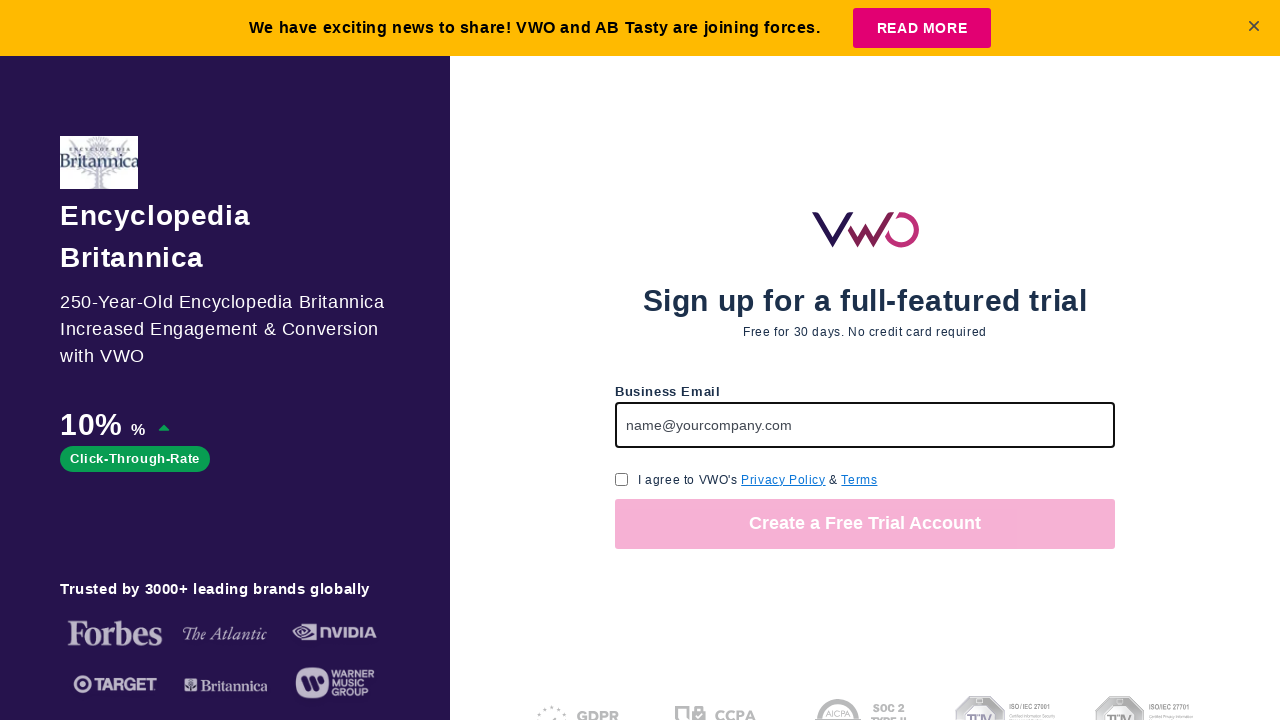

Pressed Enter key to submit the form
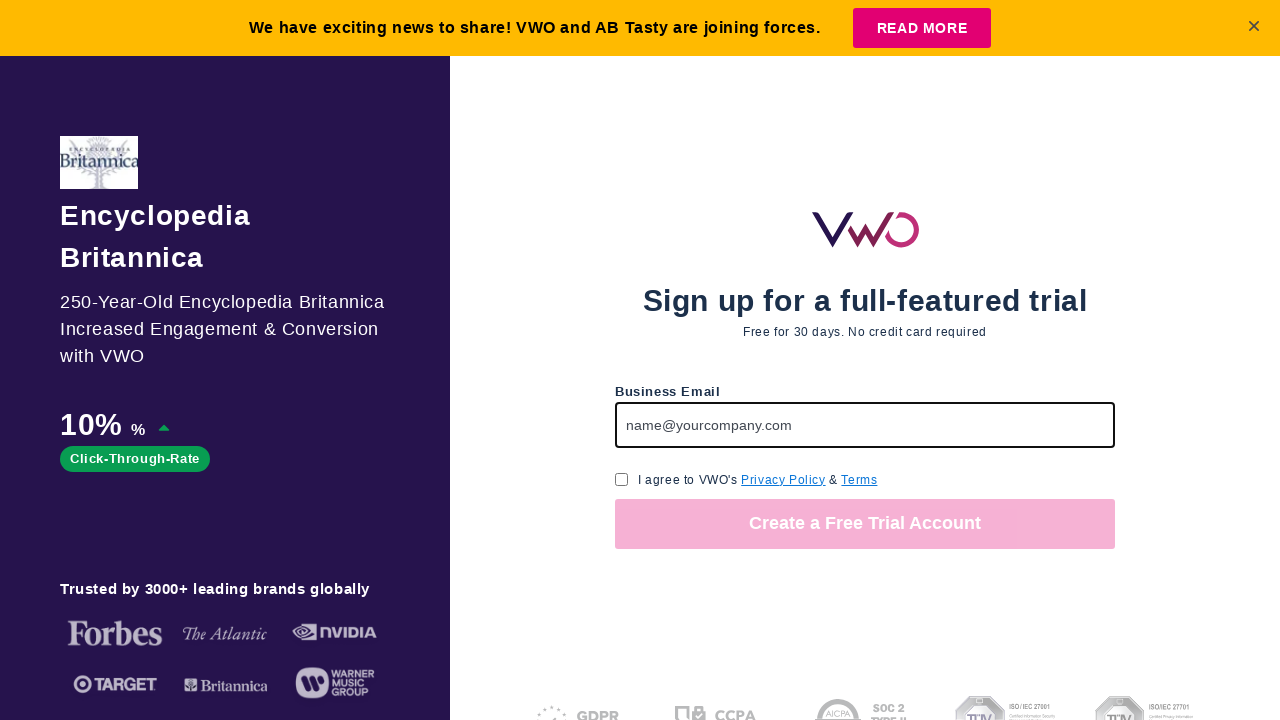

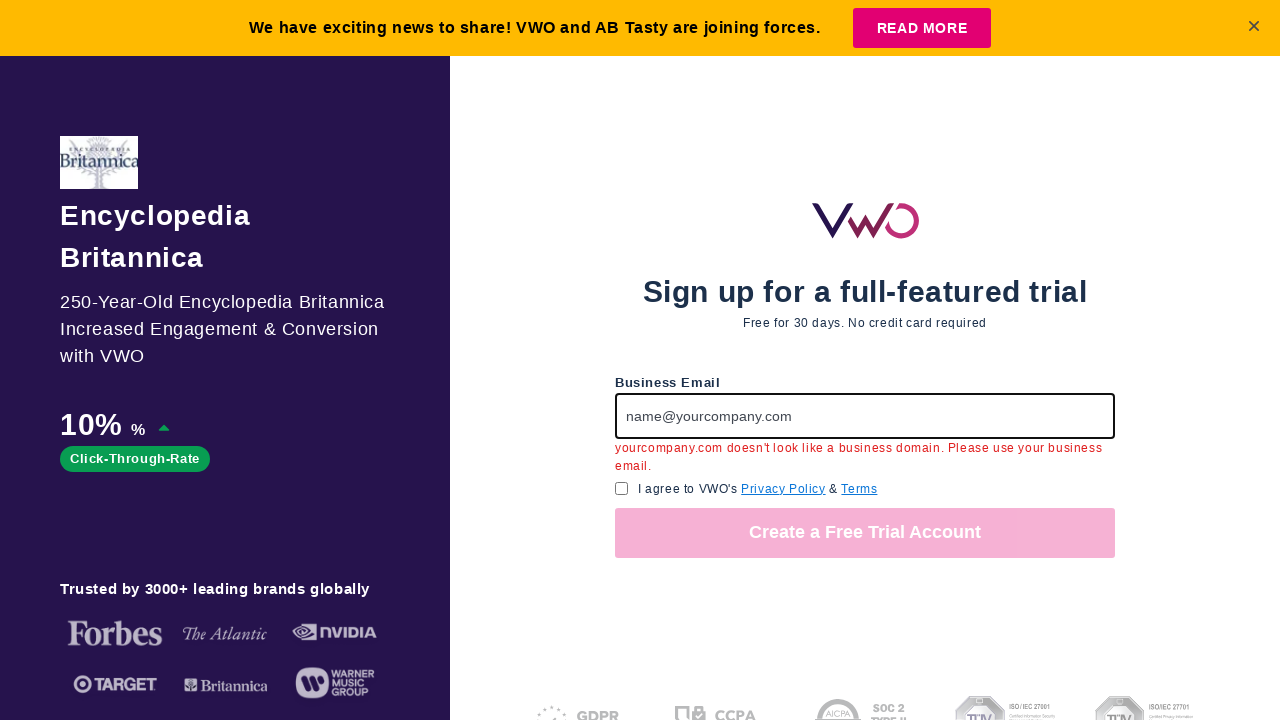